Tests selecting an option from a Skills dropdown menu on a registration form

Starting URL: https://demo.automationtesting.in/Register.html

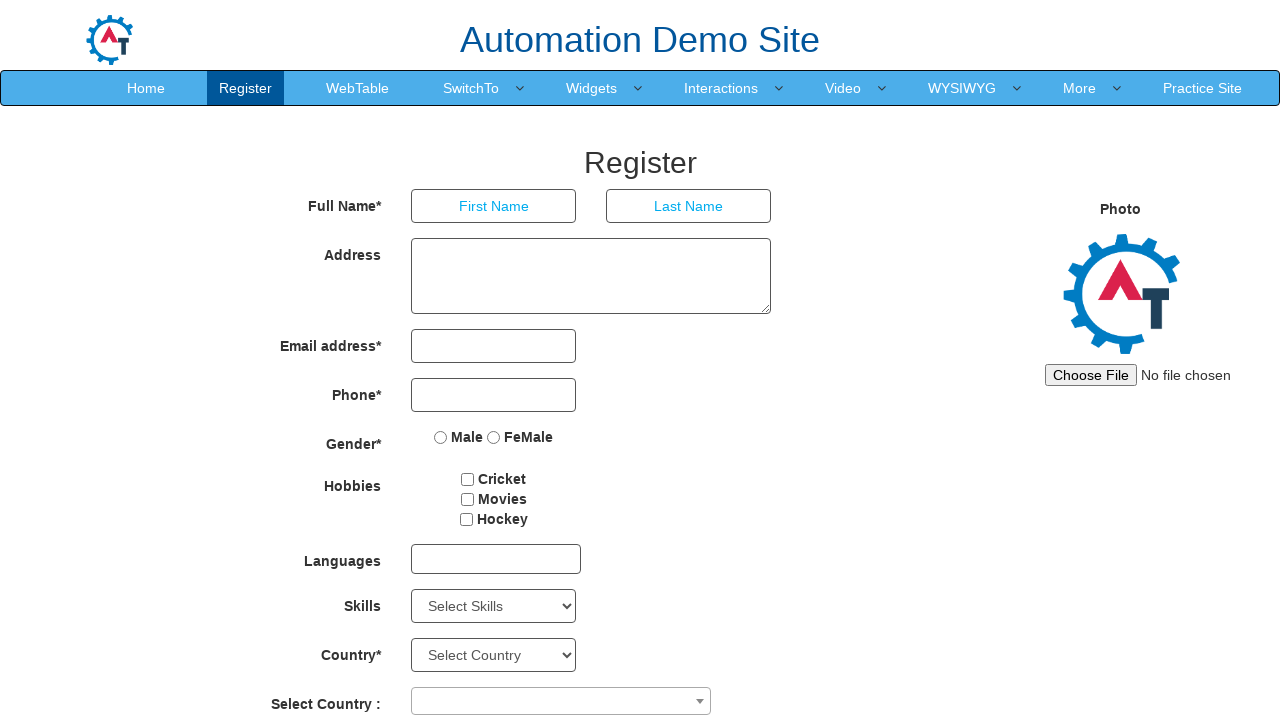

Navigated to registration form page
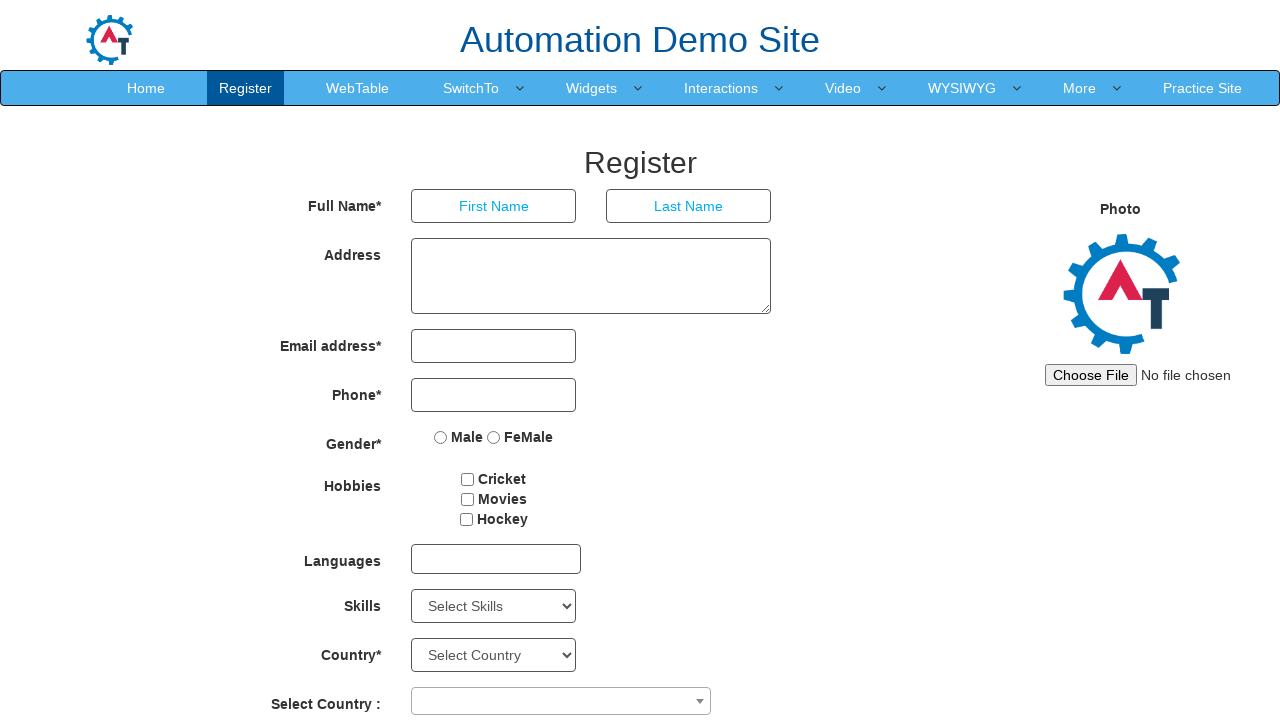

Selected 'AutoCAD' from Skills dropdown menu on //select[@id="Skills"]
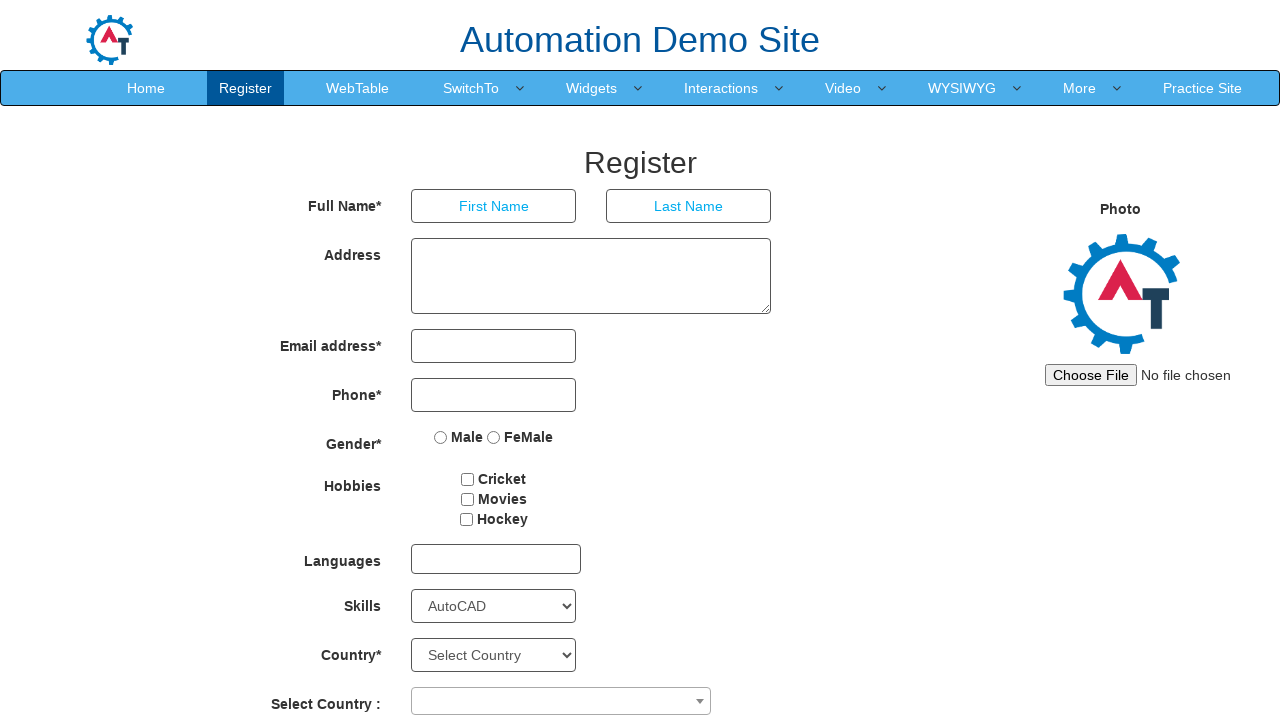

Waited for selection to be verified
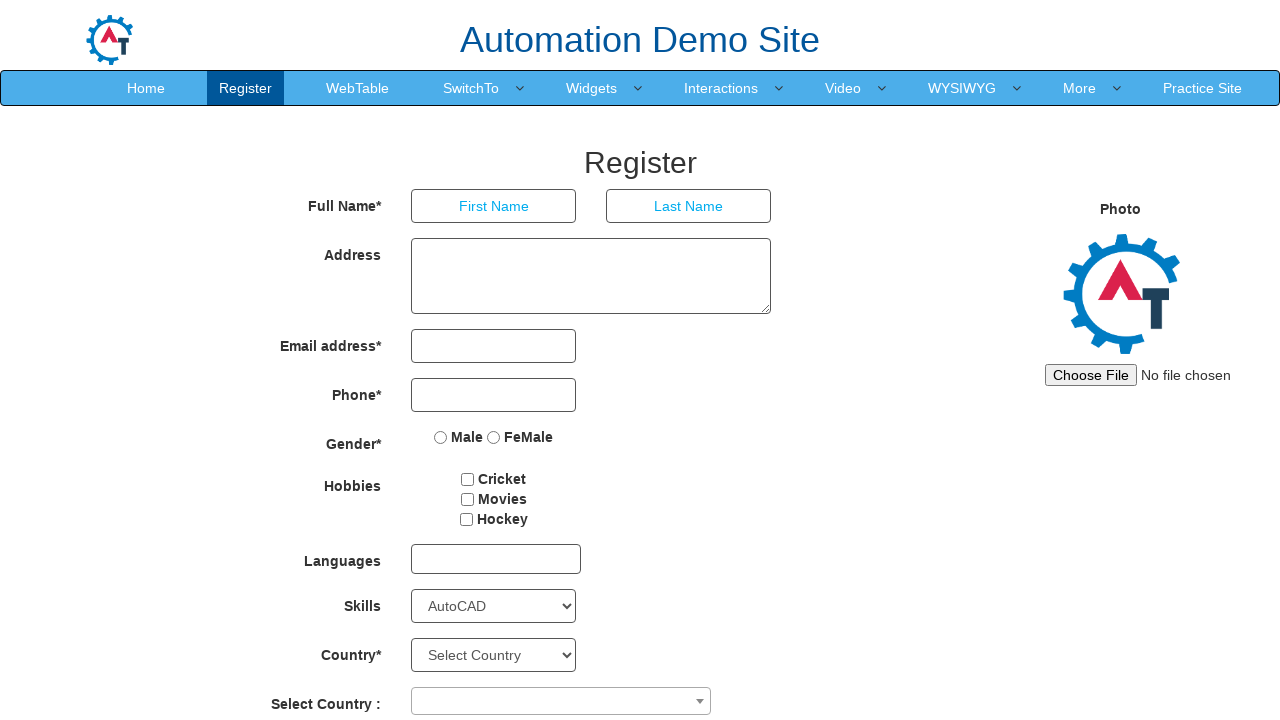

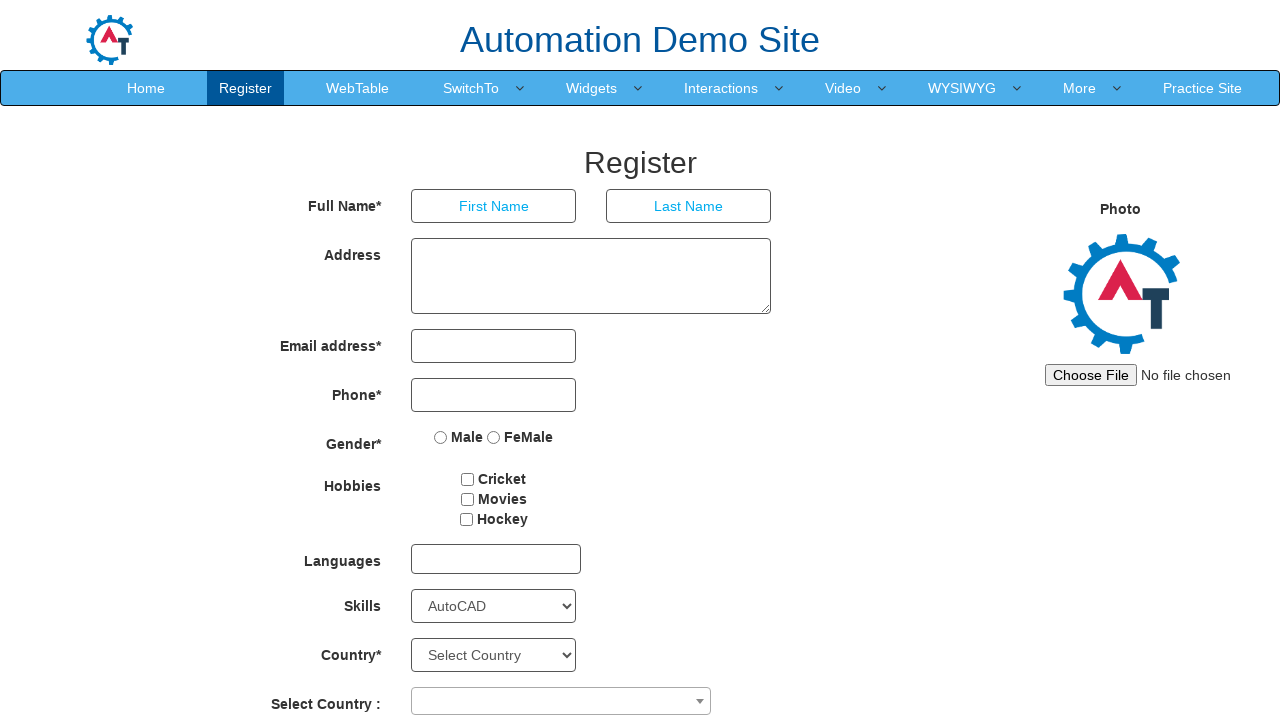